Verifies that the Form Authentication link redirects to the correct login URL

Starting URL: https://the-internet.herokuapp.com/

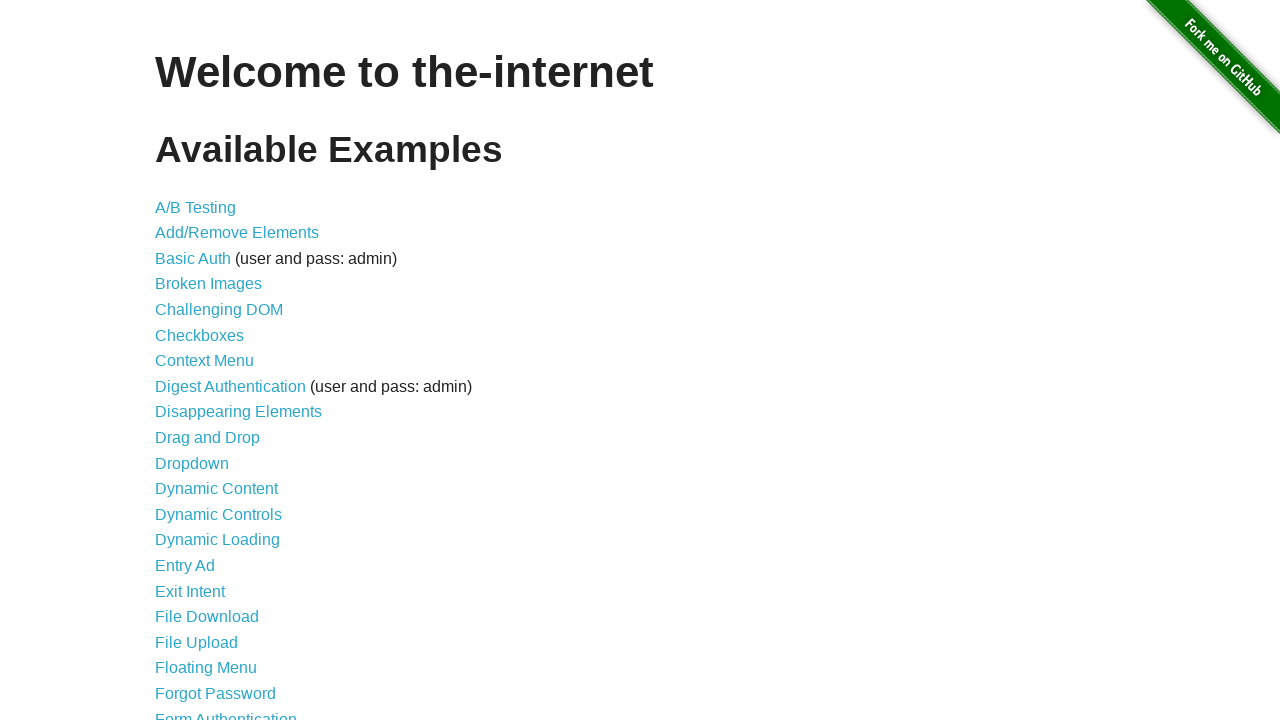

Clicked on Form Authentication link at (226, 712) on text='Form Authentication'
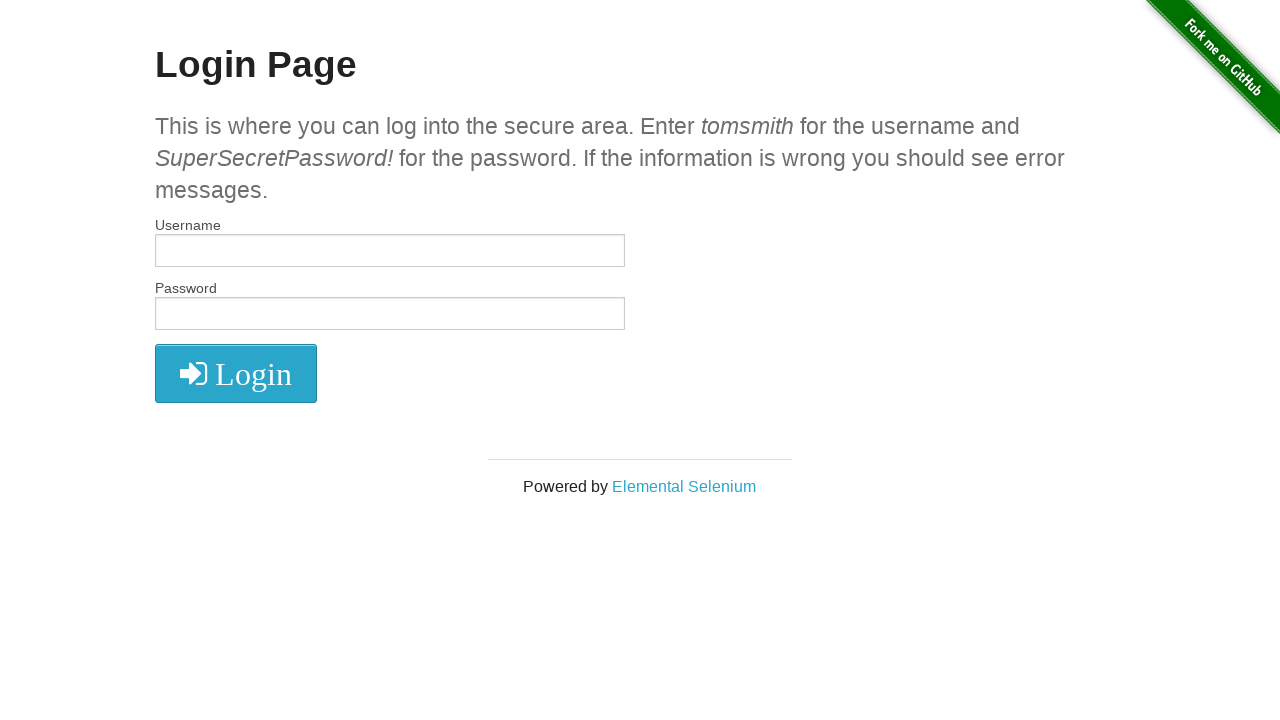

Verified that URL redirected to login page at https://the-internet.herokuapp.com/login
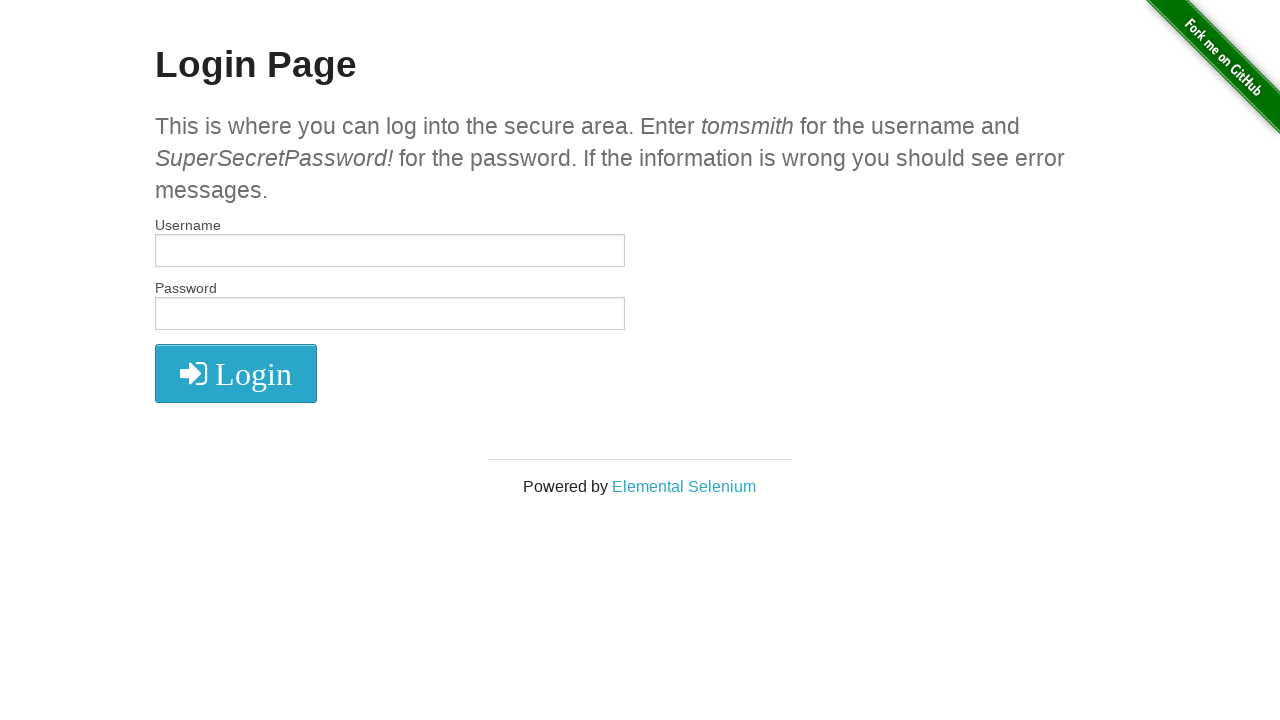

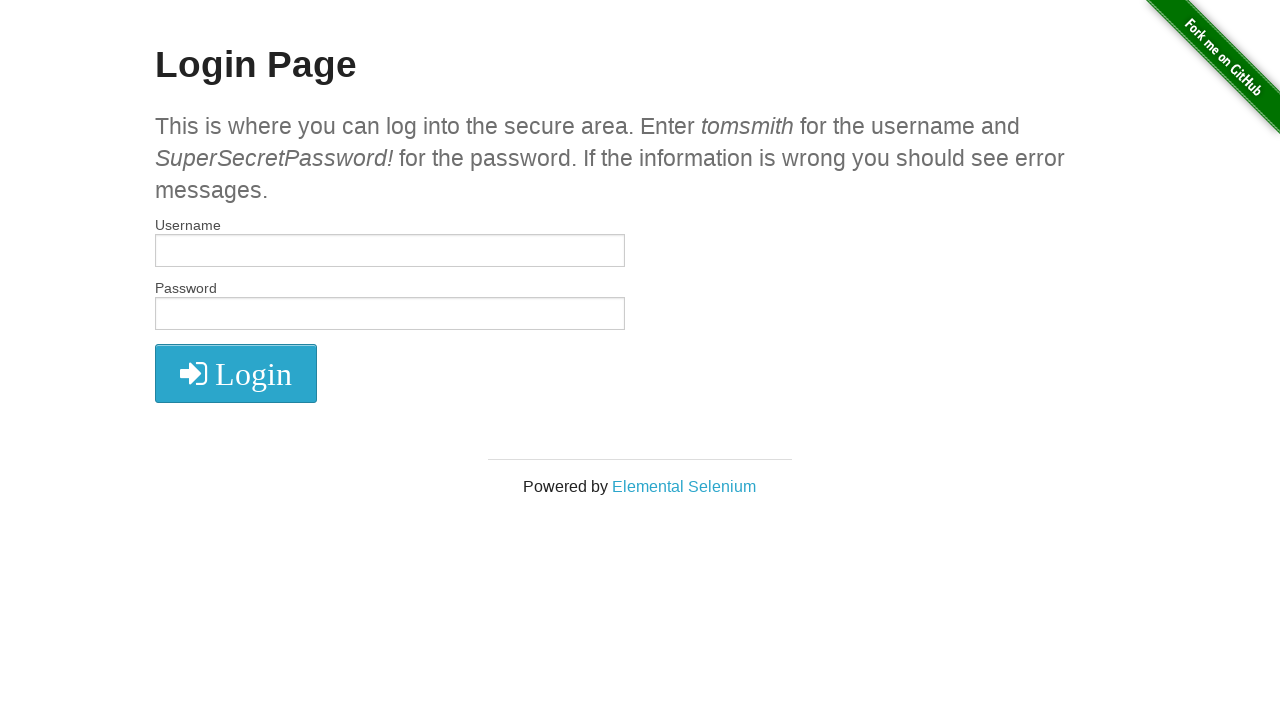